Tests file upload functionality by selecting a file through the file input element on a public test website

Starting URL: https://the-internet.herokuapp.com/upload

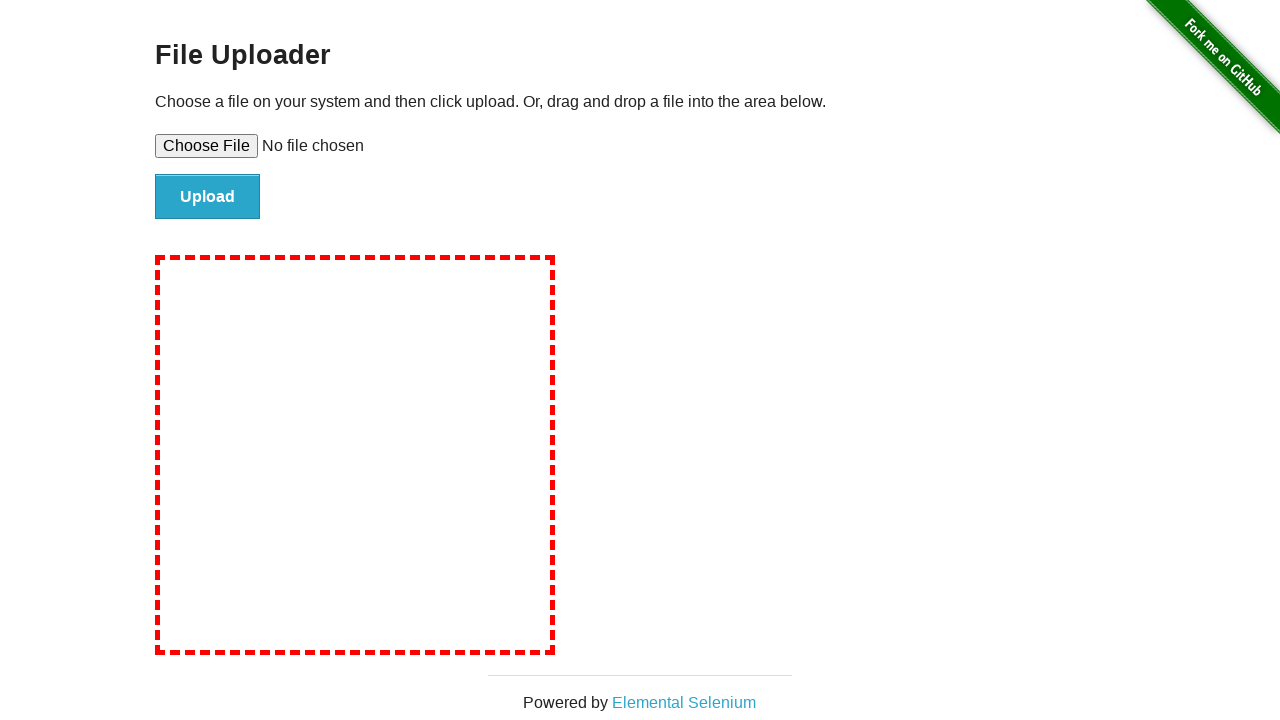

Created temporary test file for upload
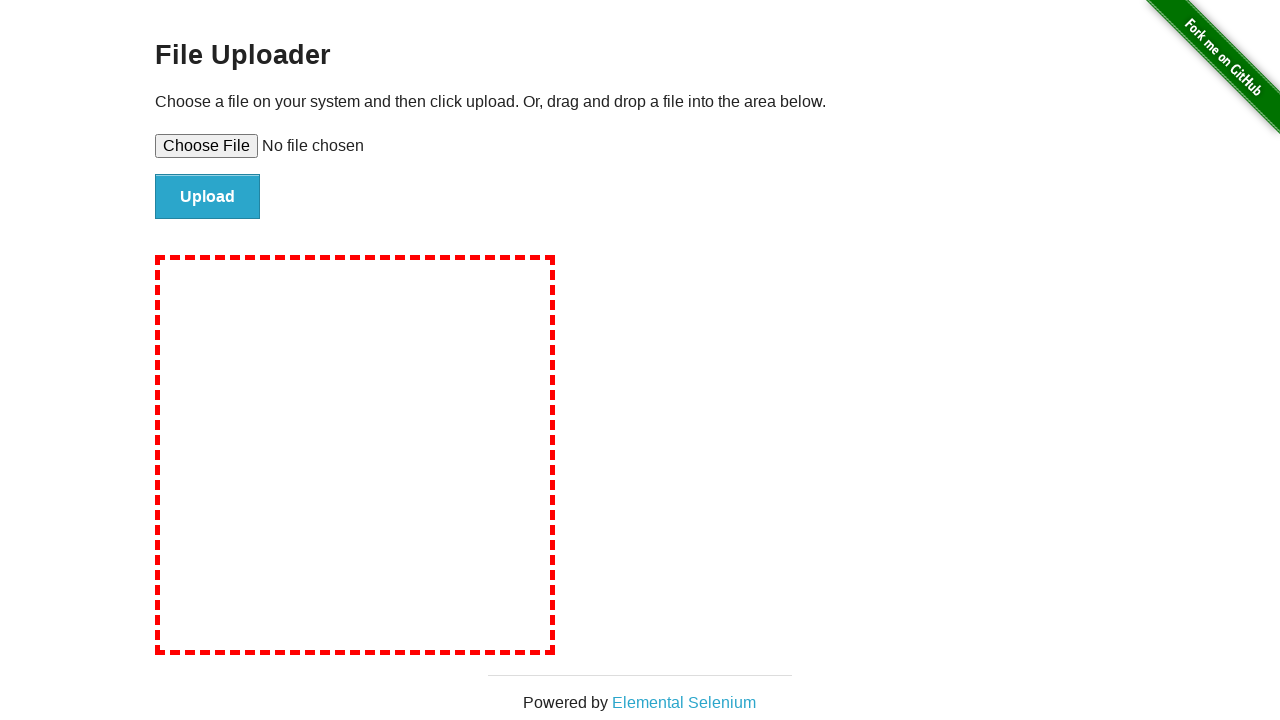

Set input file to temporary test file
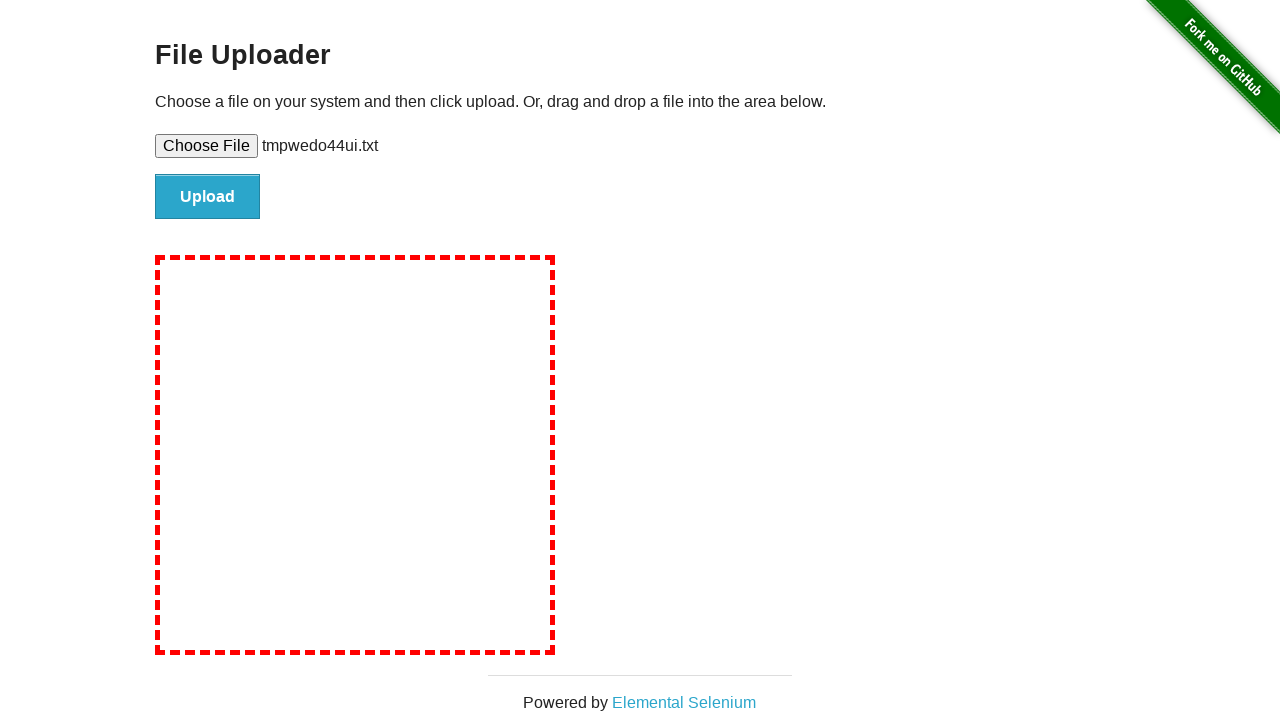

Waited 2 seconds for file upload to complete
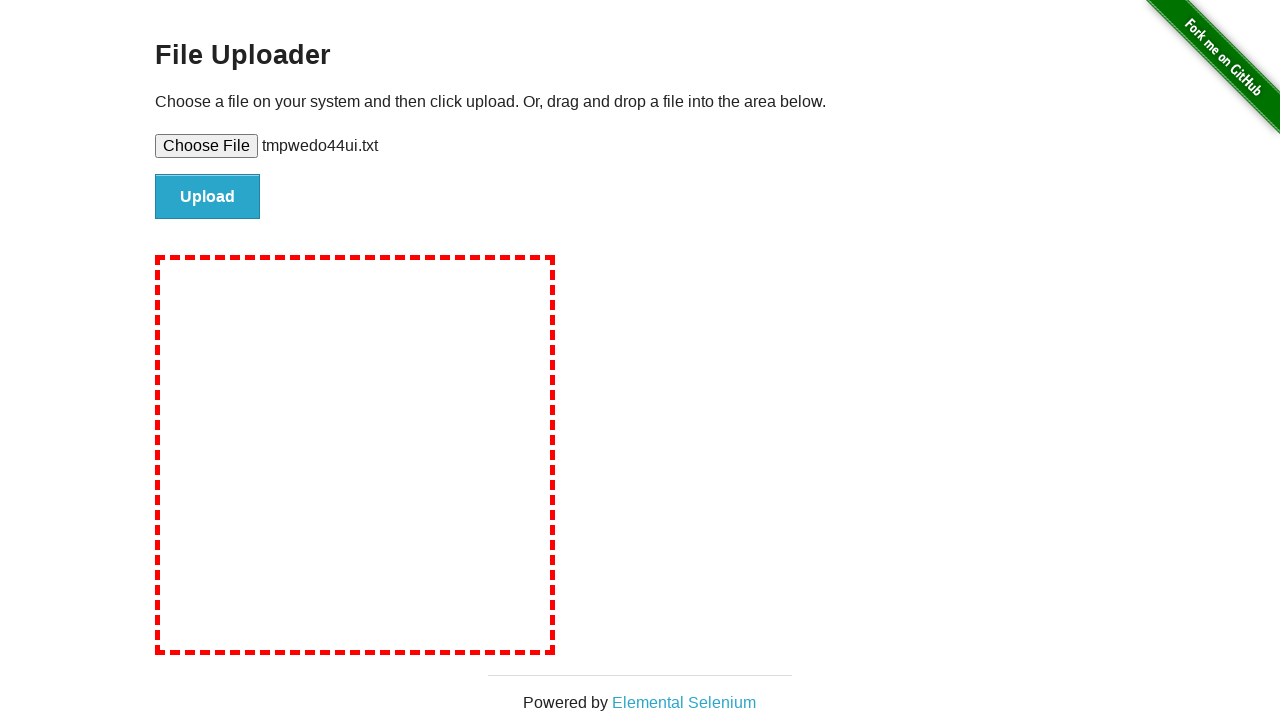

Cleaned up temporary test file
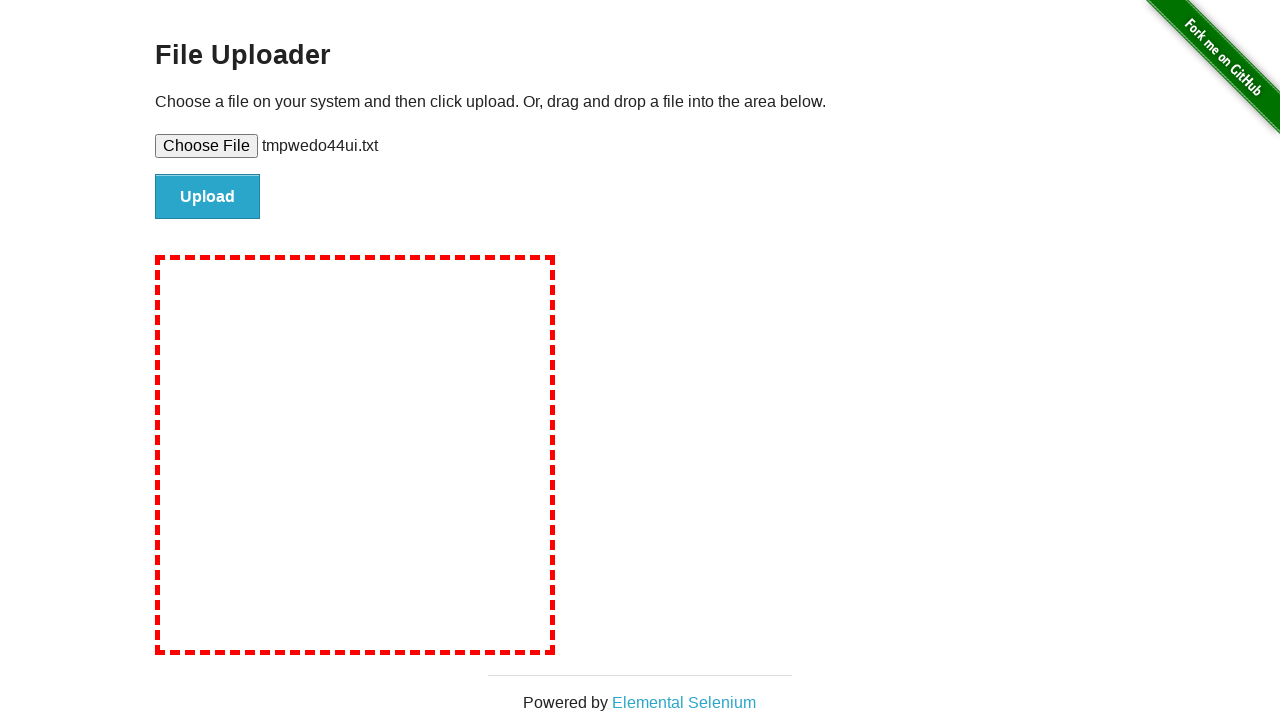

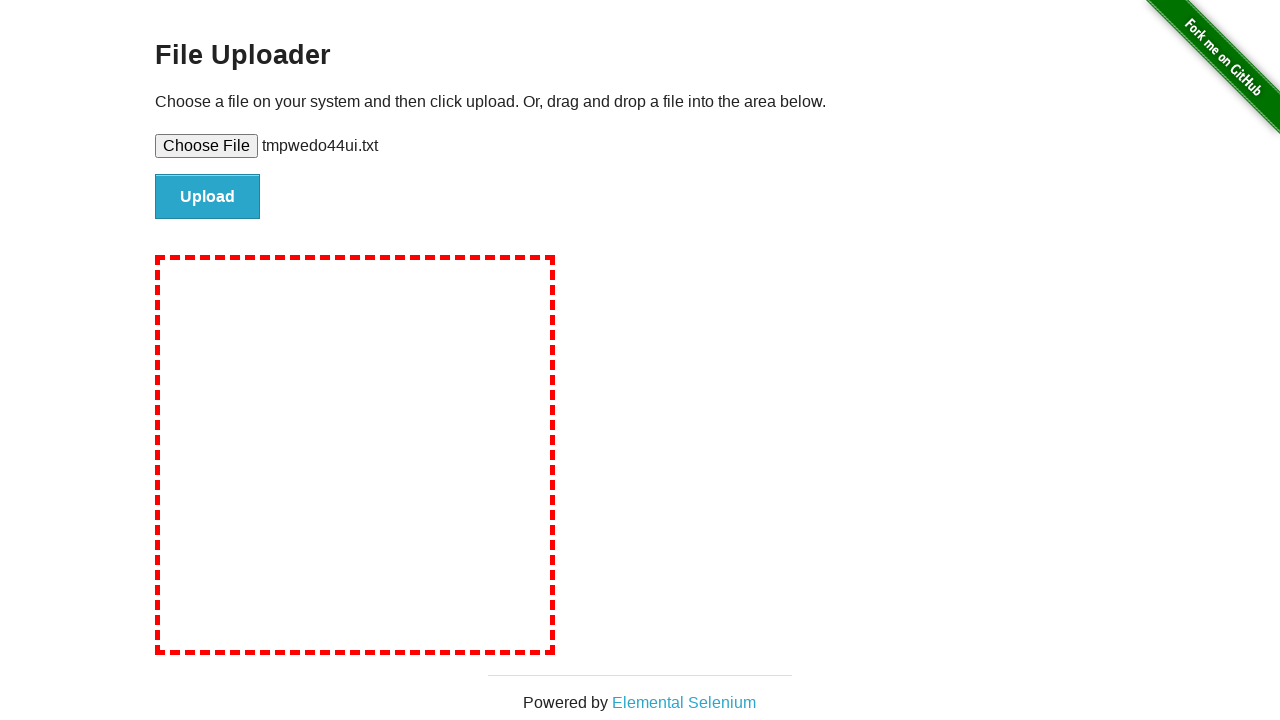